Tests the division functionality of a calculator by entering two numbers (100 and 50) and clicking the divide button, then verifying the result is 2

Starting URL: https://antoniotrindade.com.br/treinoautomacao/desafiosoma.html

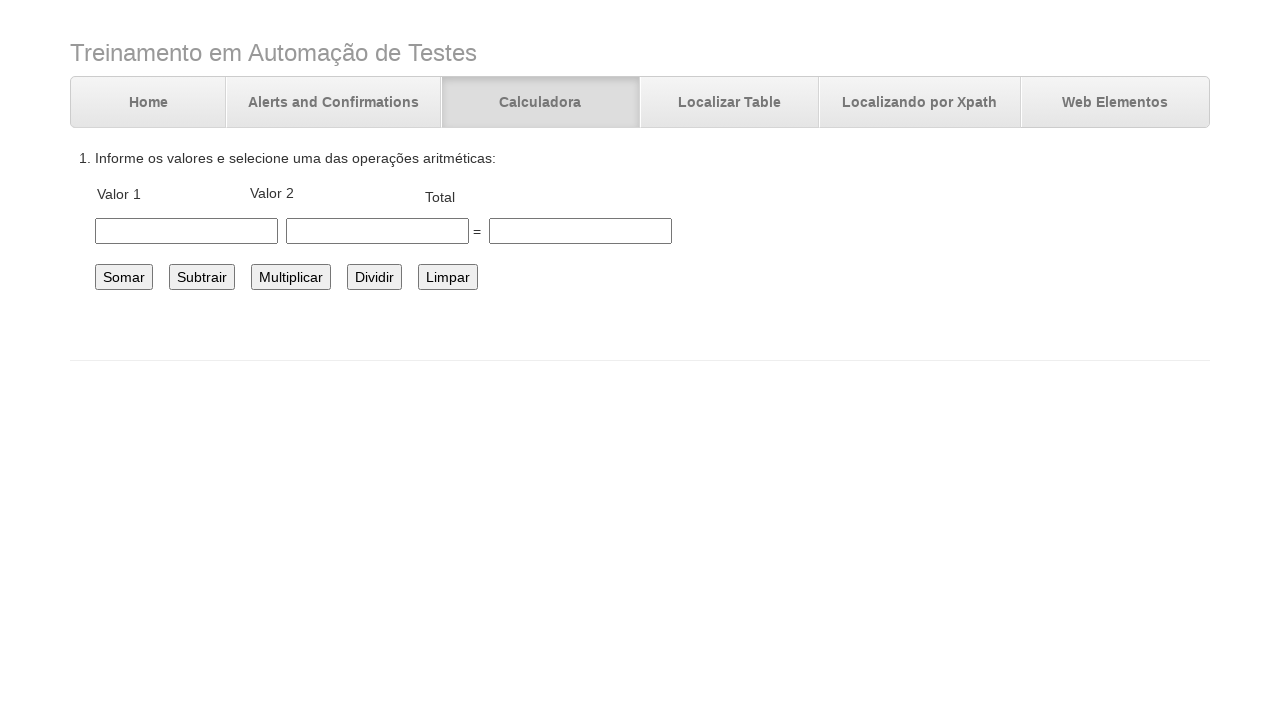

Filled first number field with 100 on #number1
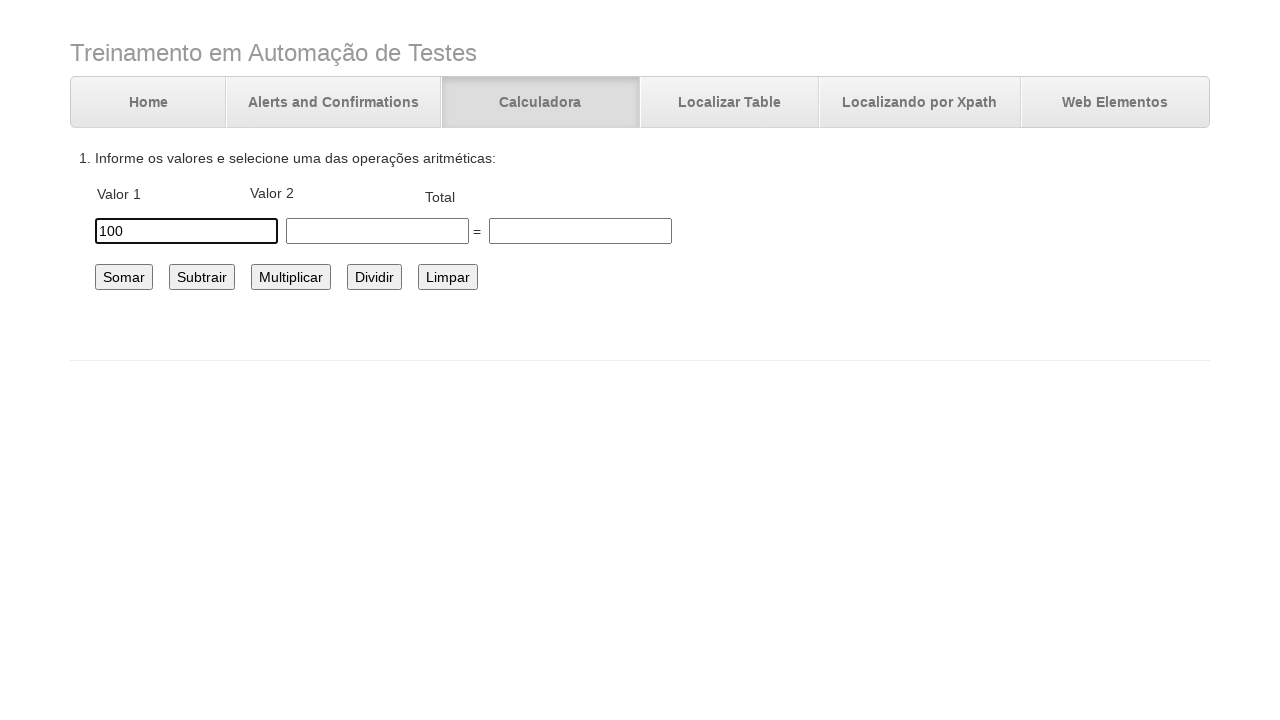

Filled second number field with 50 on #number2
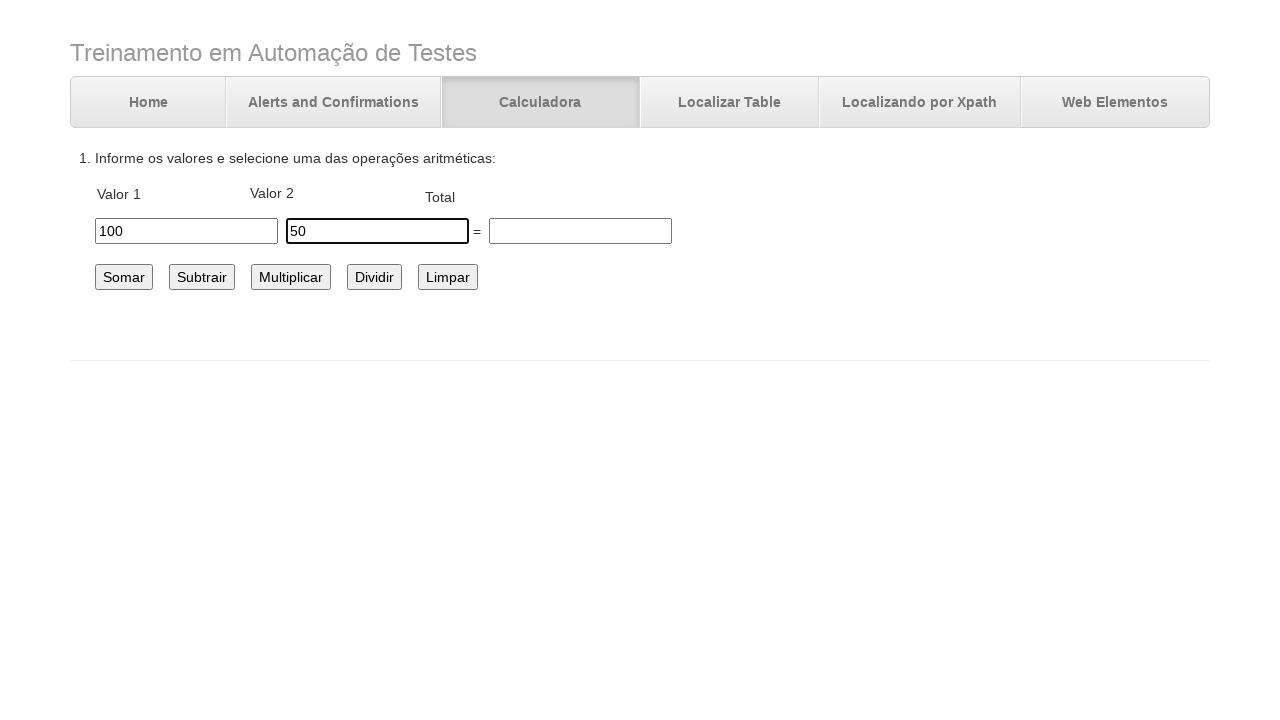

Clicked the divide button at (374, 277) on #dividir
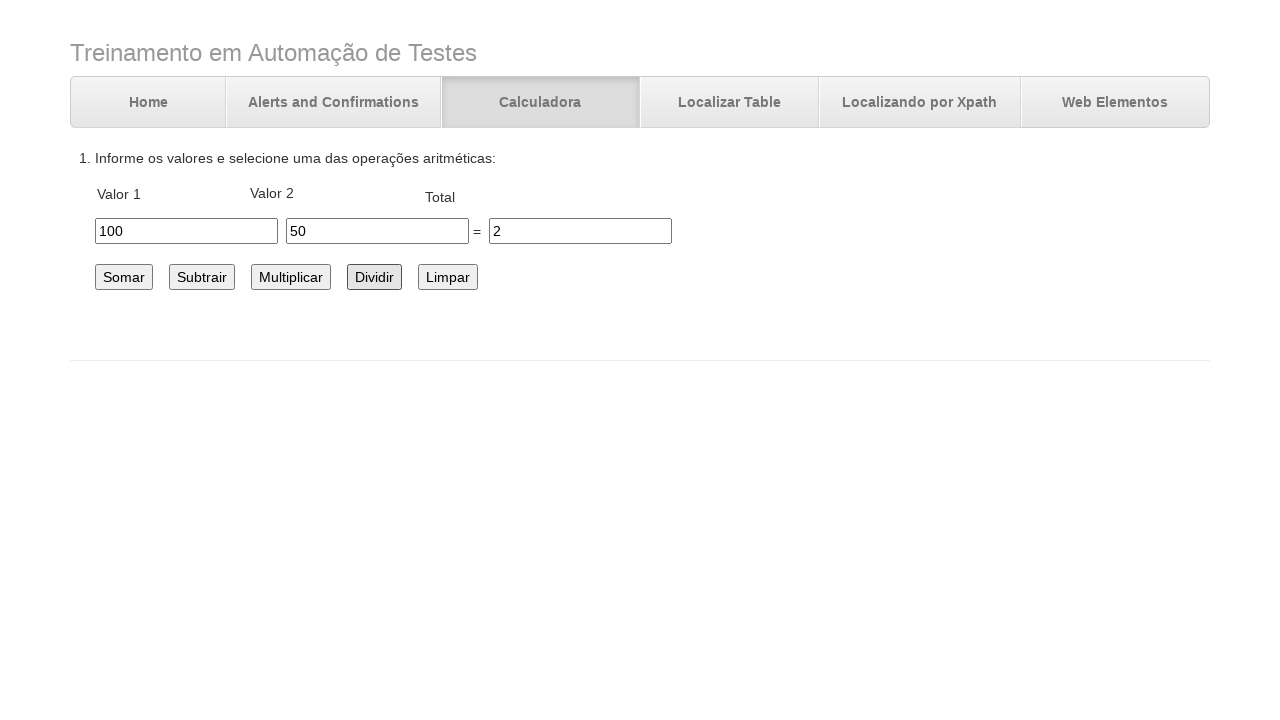

Verified division result is 2 in total field
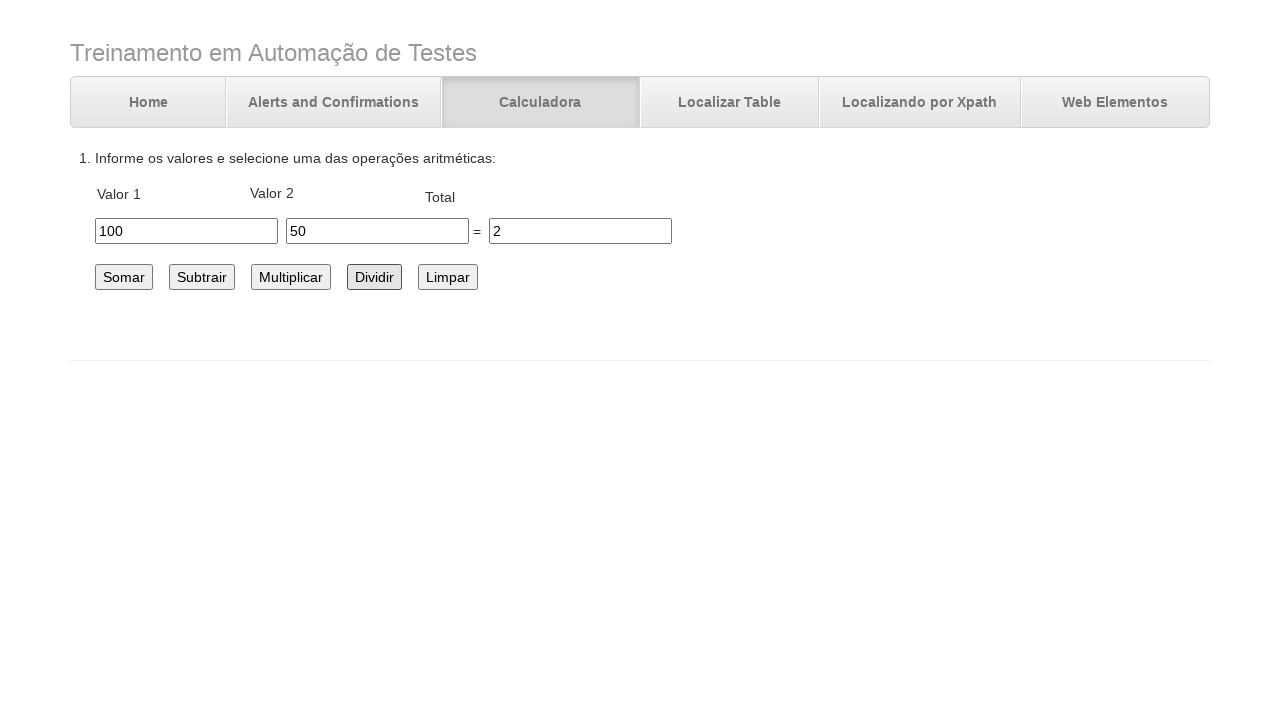

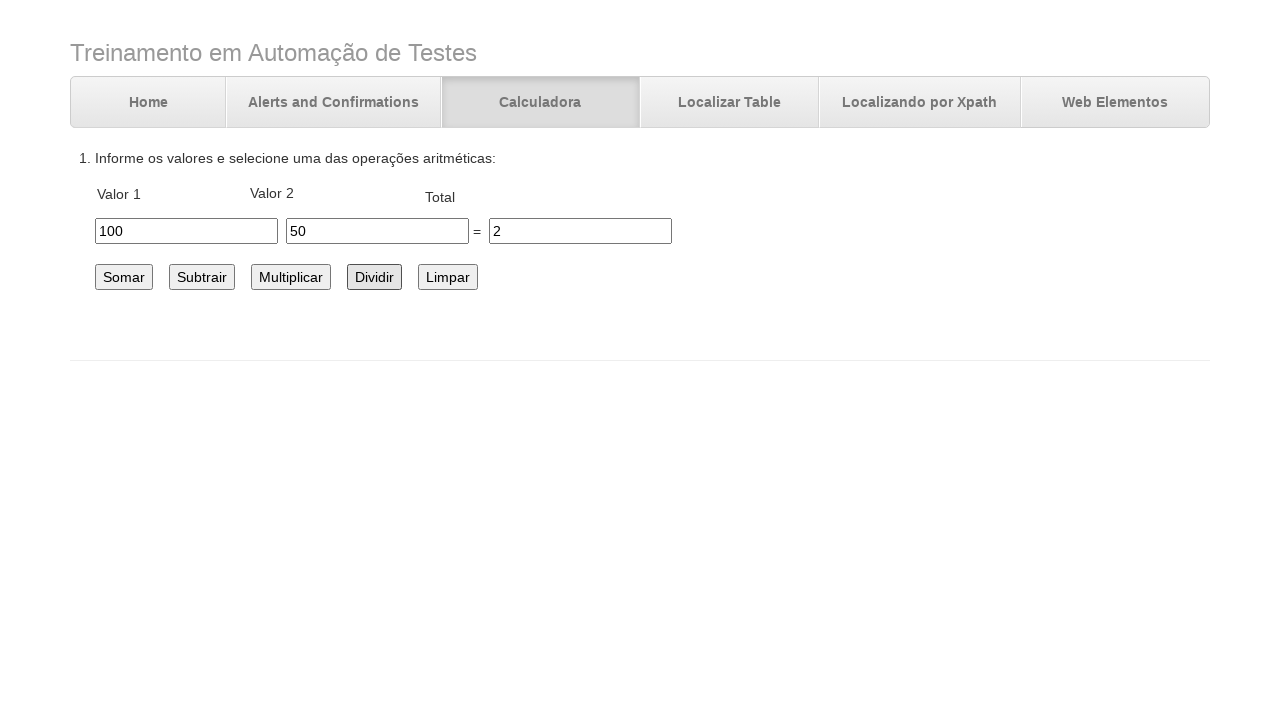